Navigates to W3Schools Server-Sent Events demo page to test event source message handling

Starting URL: https://www.w3schools.com/html/tryit.asp?filename=tryhtml5_sse

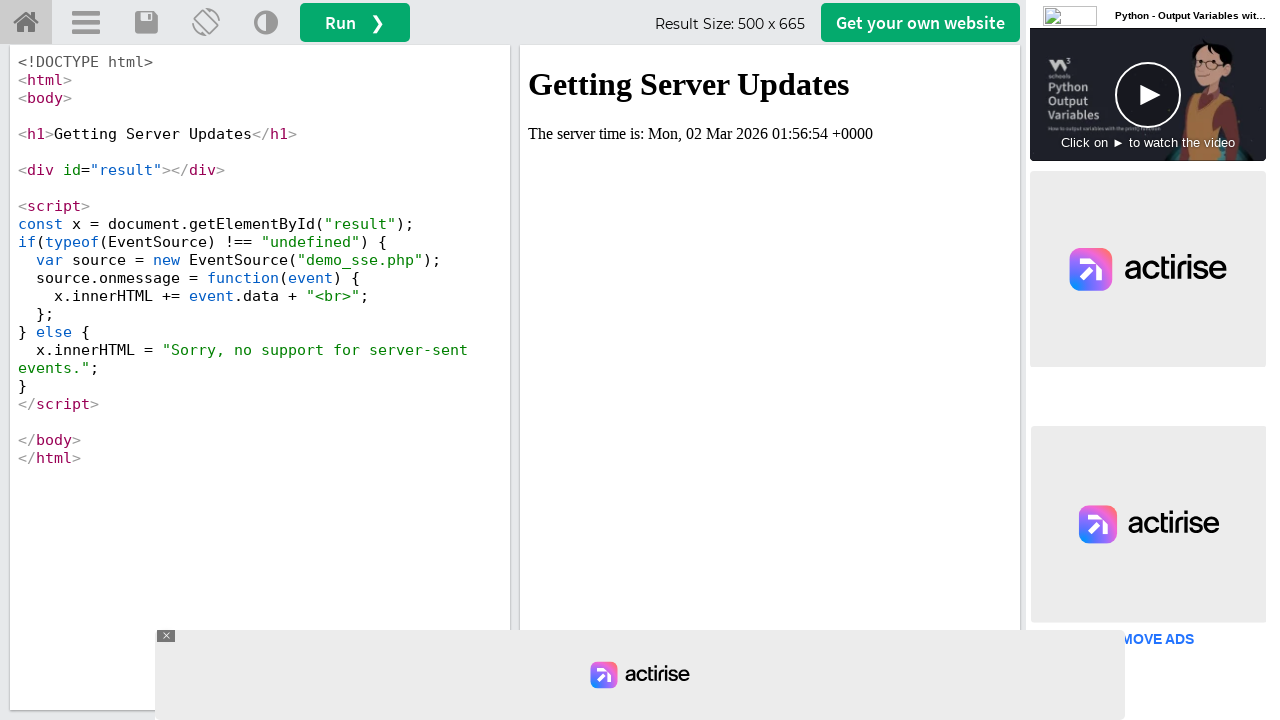

Waited for iframe#iframeResult to load containing the SSE demo
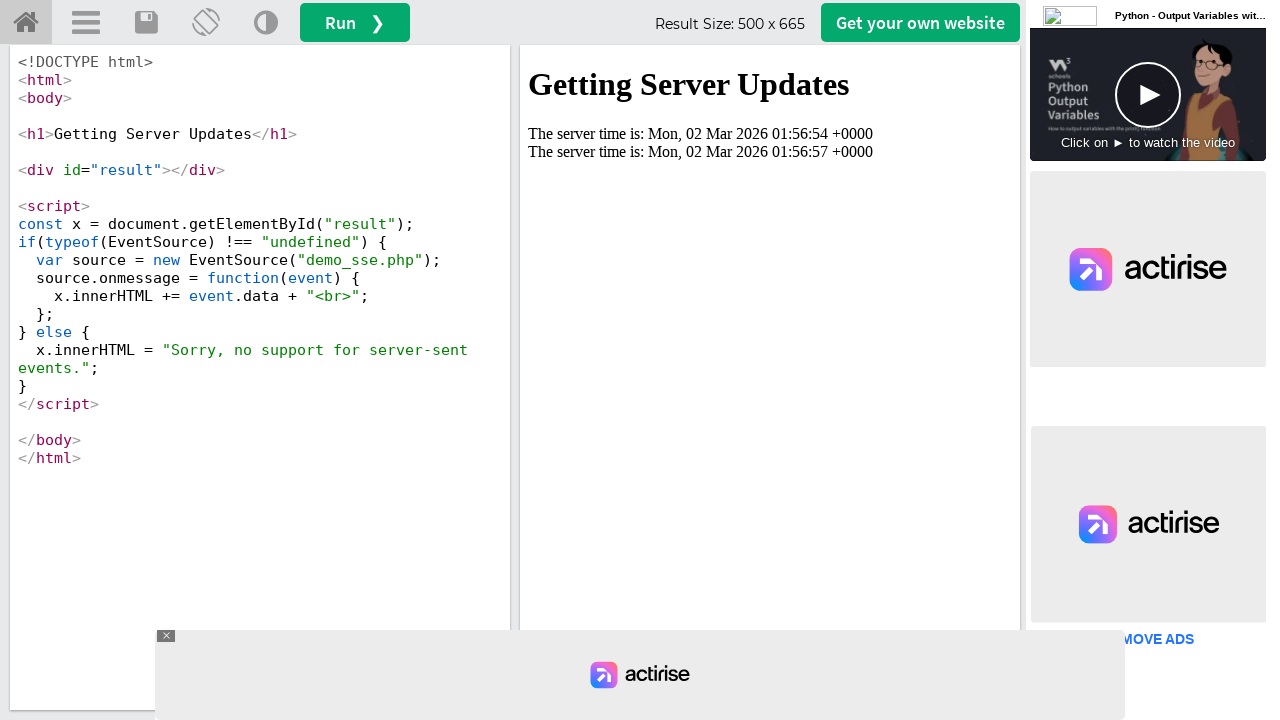

Waited 3 seconds to observe event source messages
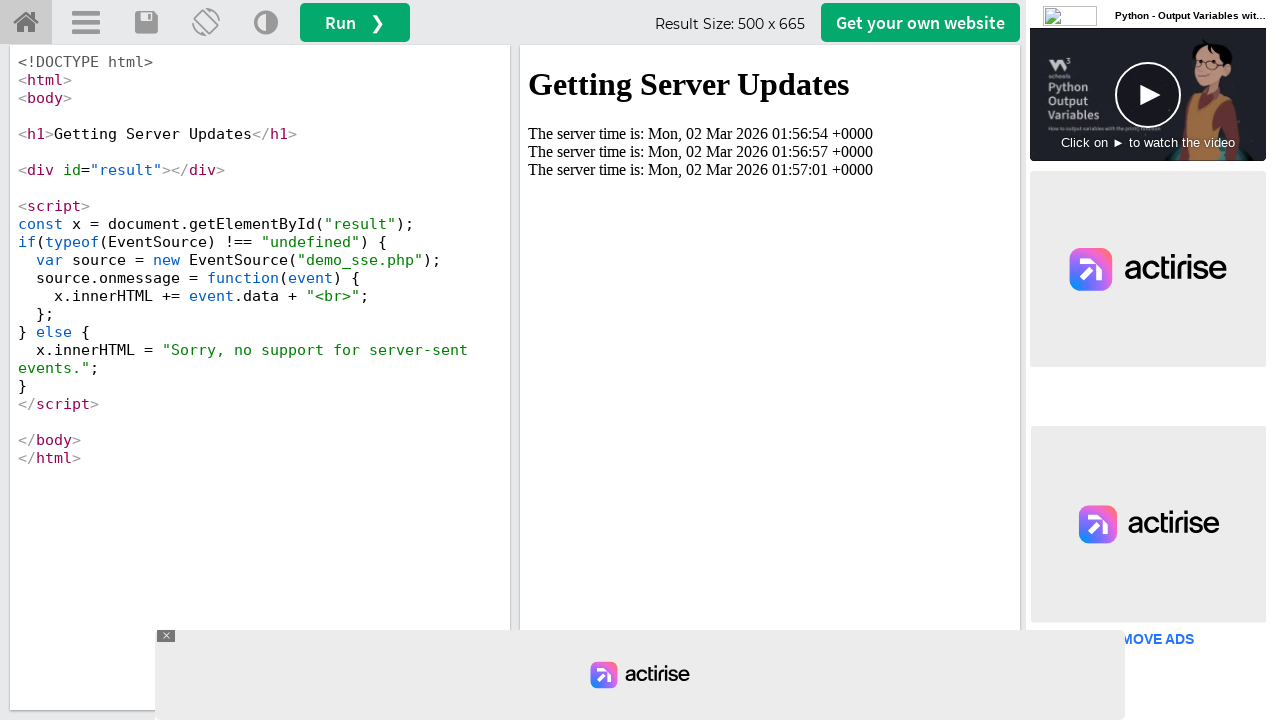

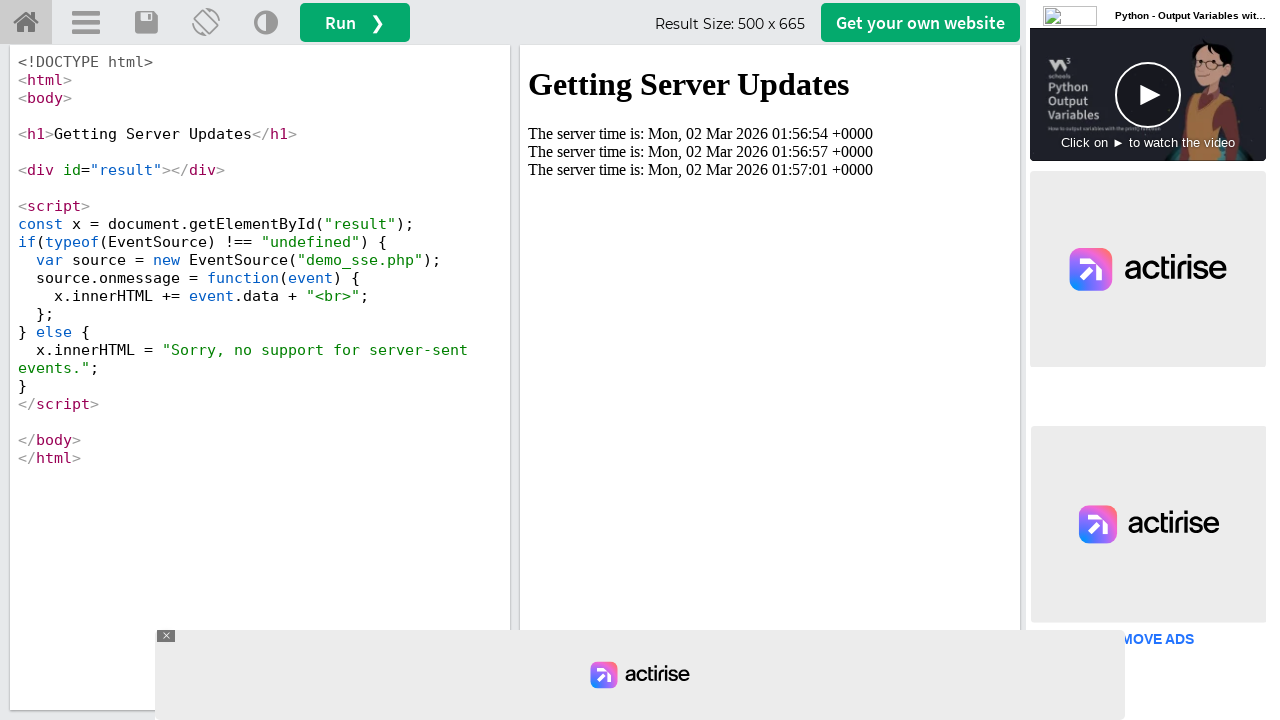